Navigates to Drag and Drop page and drags column A to column B position

Starting URL: https://the-internet.herokuapp.com

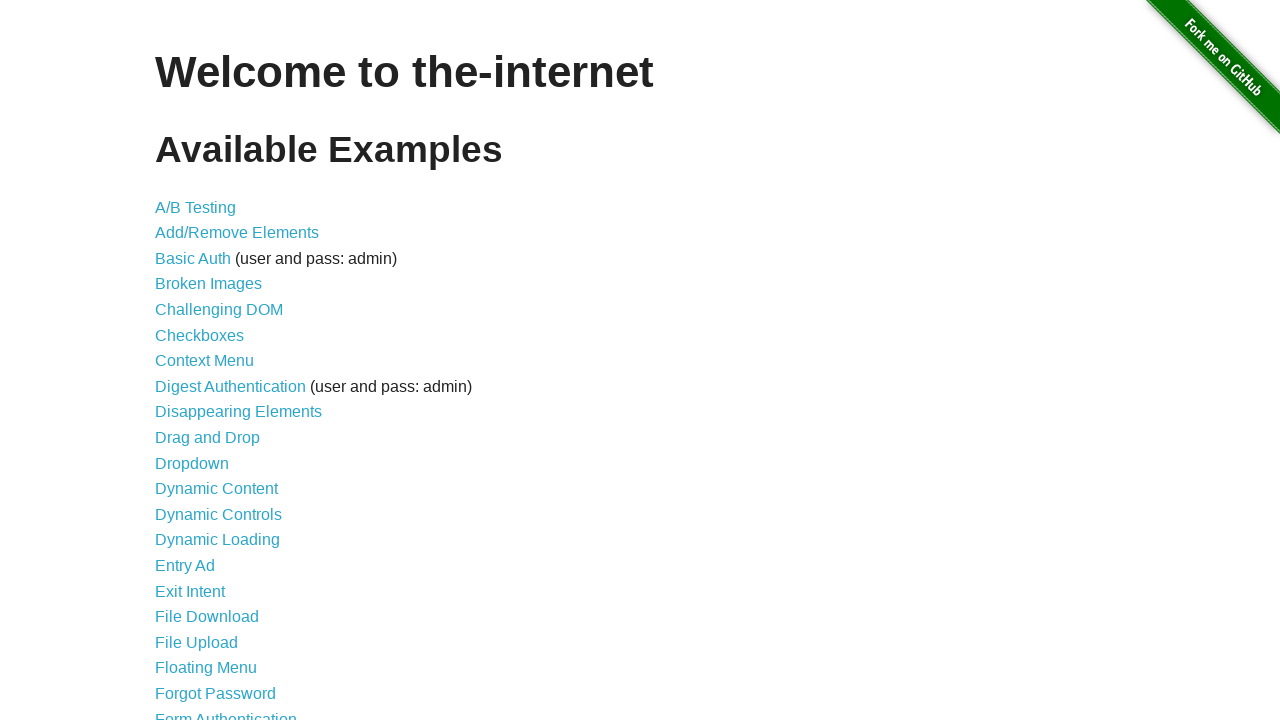

Navigated to the-internet.herokuapp.com homepage
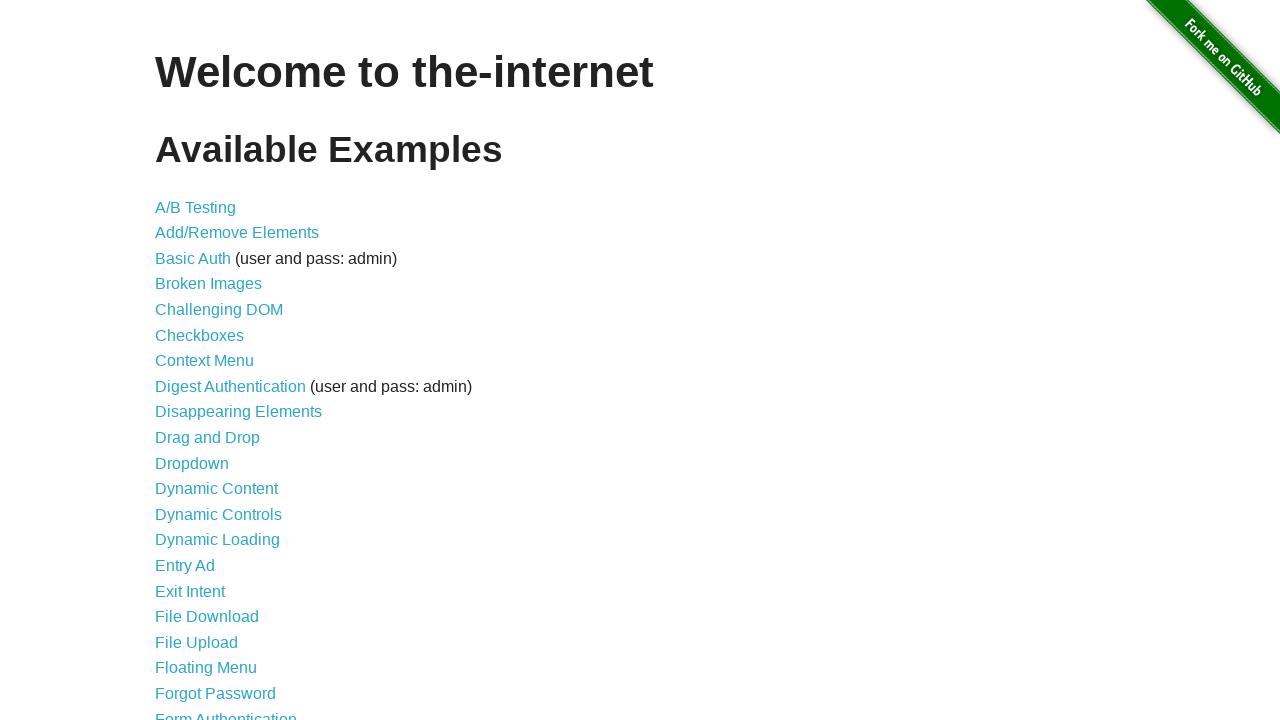

Clicked on Drag and Drop link at (208, 438) on text=Drag and Drop
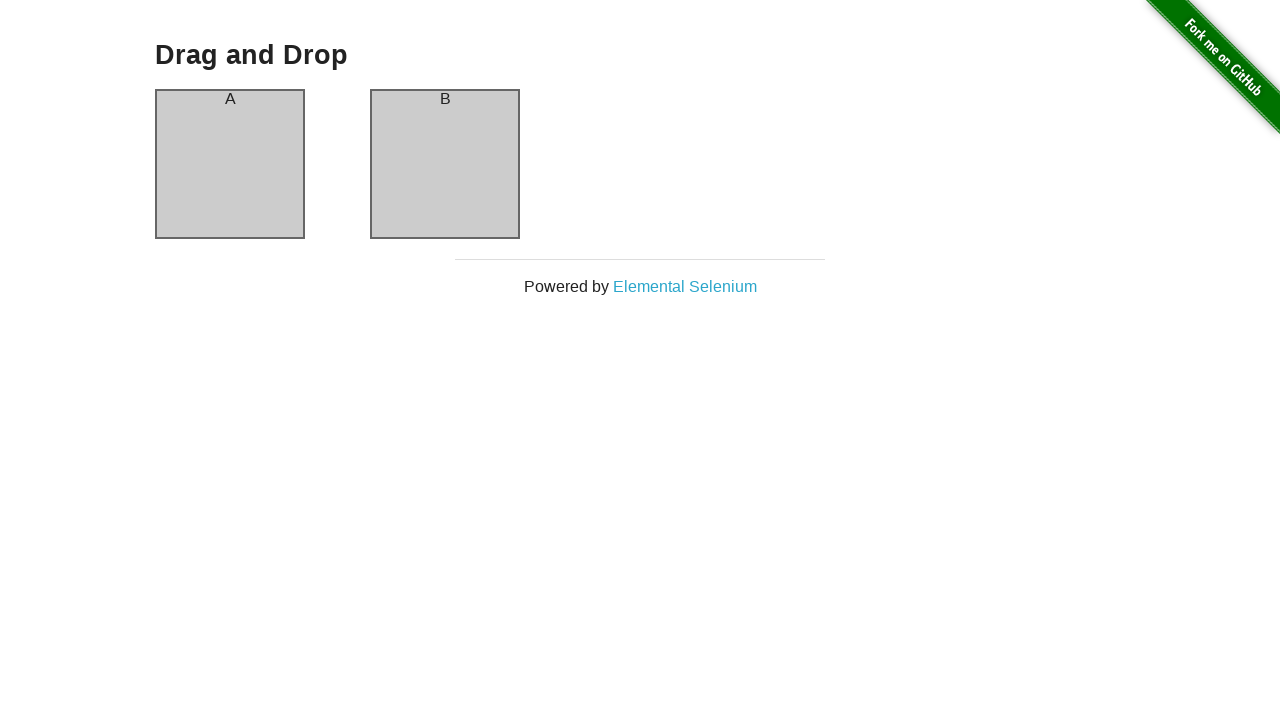

Dragged column A to column B position at (445, 164)
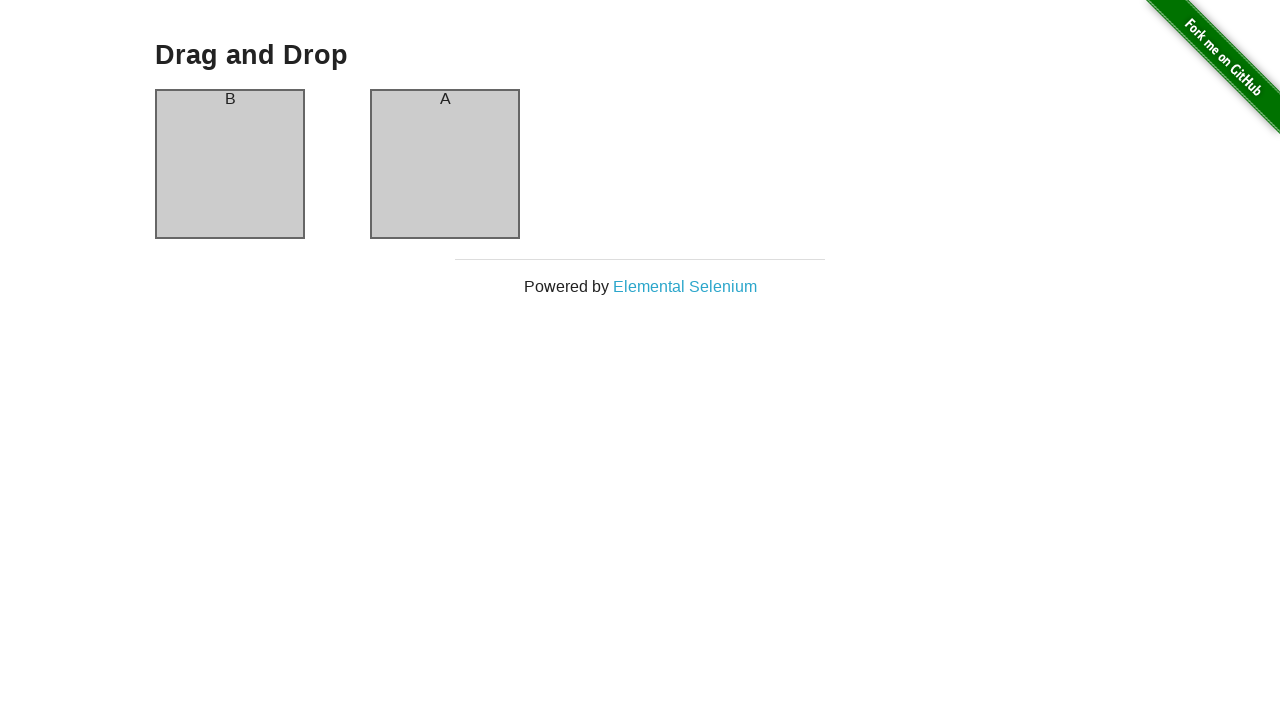

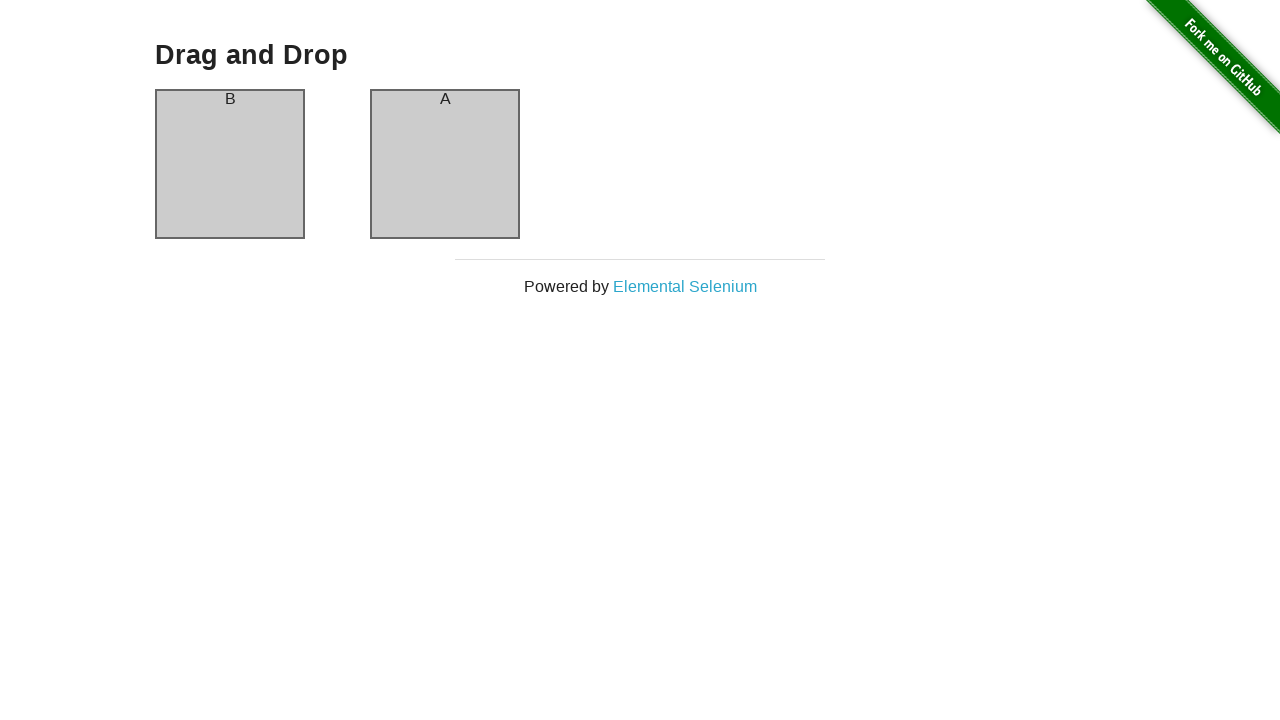